Tests the add and remove elements functionality by clicking the "Add Element" button twice to create two elements, then clicking "Delete" once to remove one, and verifying that only one delete button remains.

Starting URL: https://the-internet.herokuapp.com/add_remove_elements/

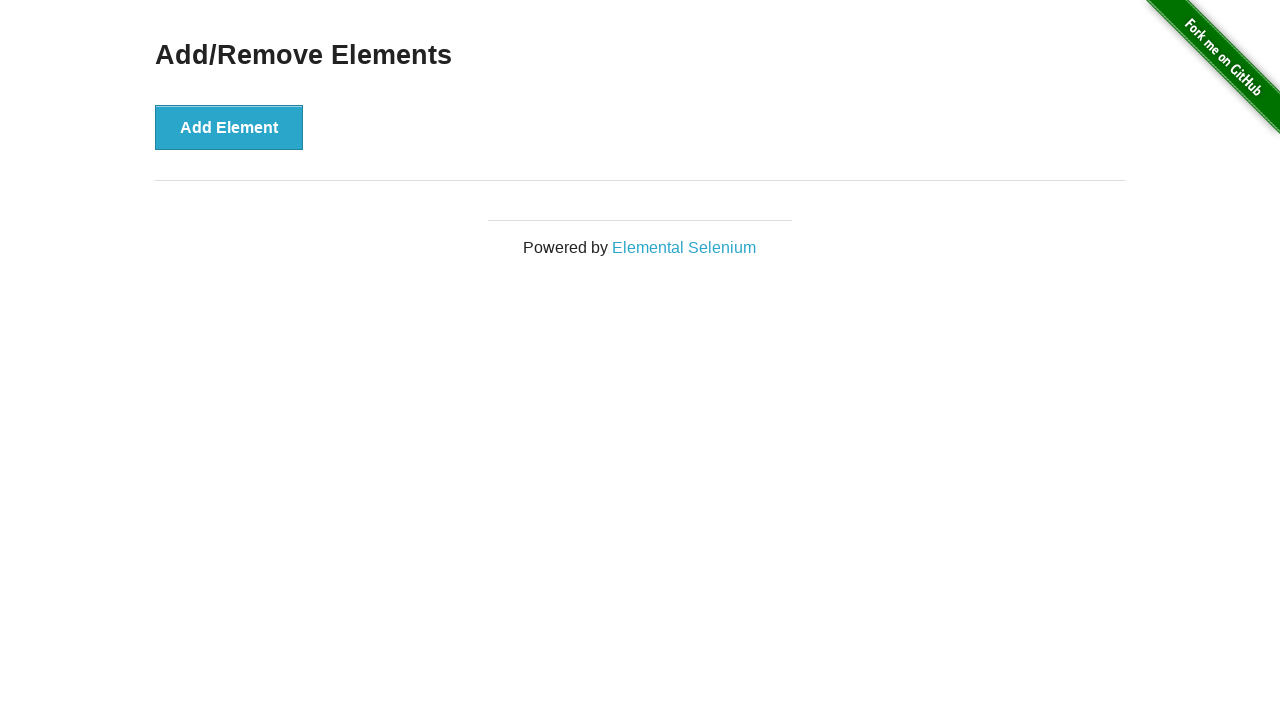

Clicked 'Add Element' button first time at (229, 127) on xpath=//button[text()='Add Element']
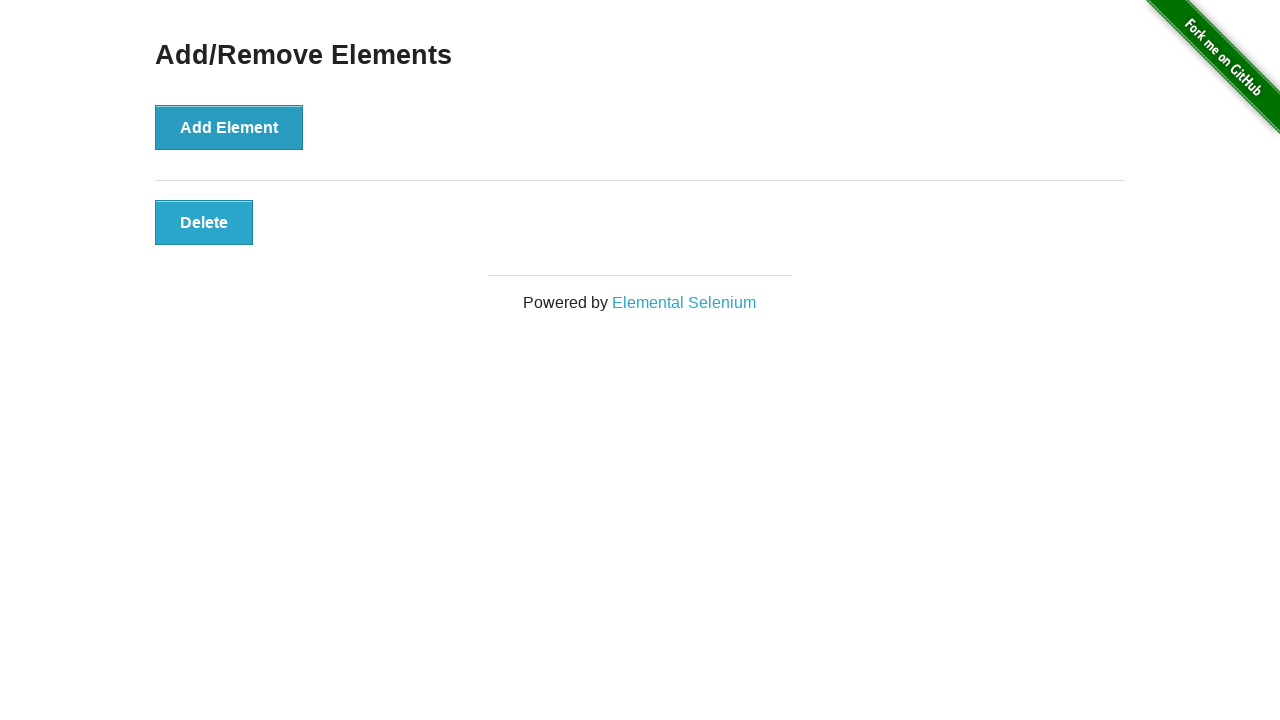

Clicked 'Add Element' button second time at (229, 127) on xpath=//button[text()='Add Element']
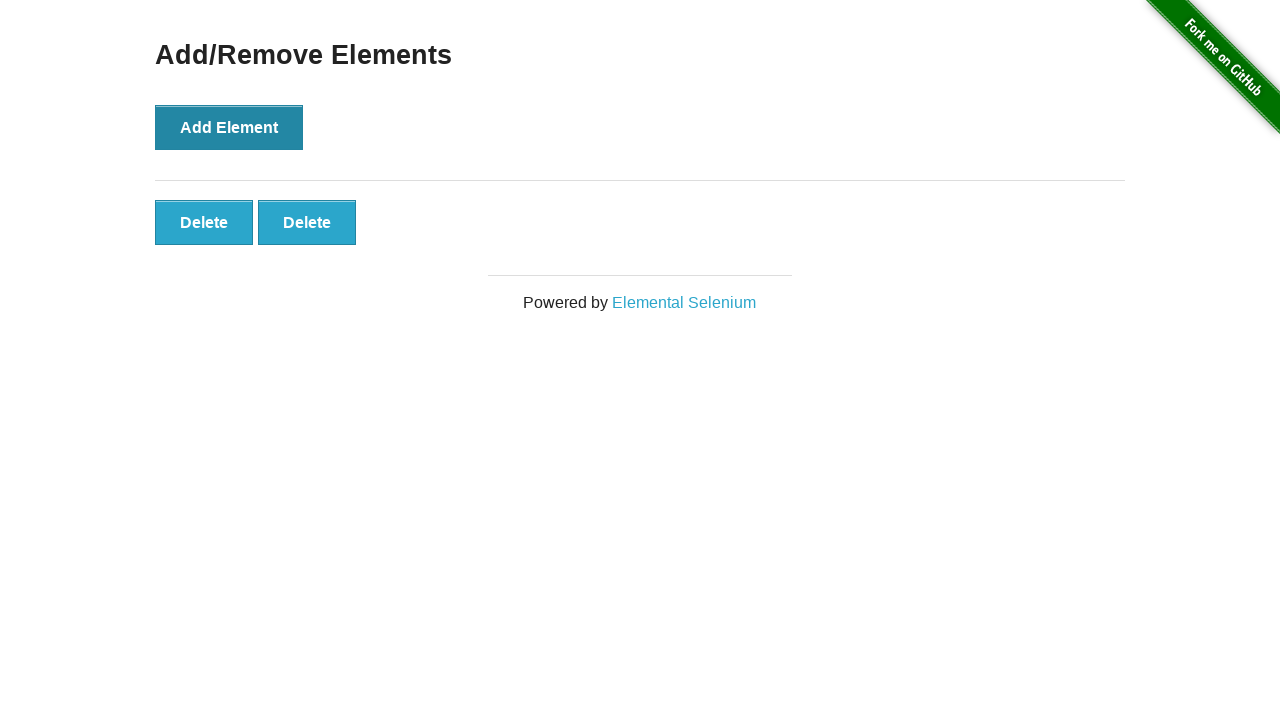

Clicked 'Delete' button to remove one element at (204, 222) on xpath=//button[text()='Delete']
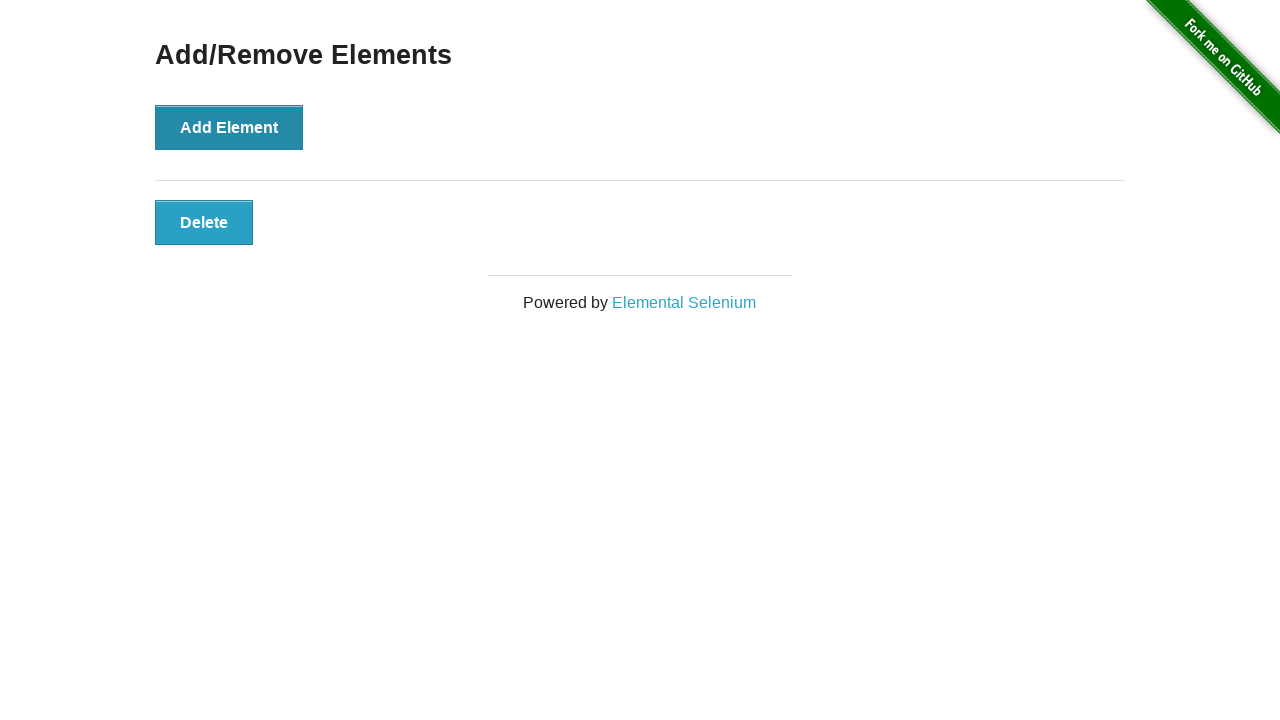

Verified that only one Delete button remains
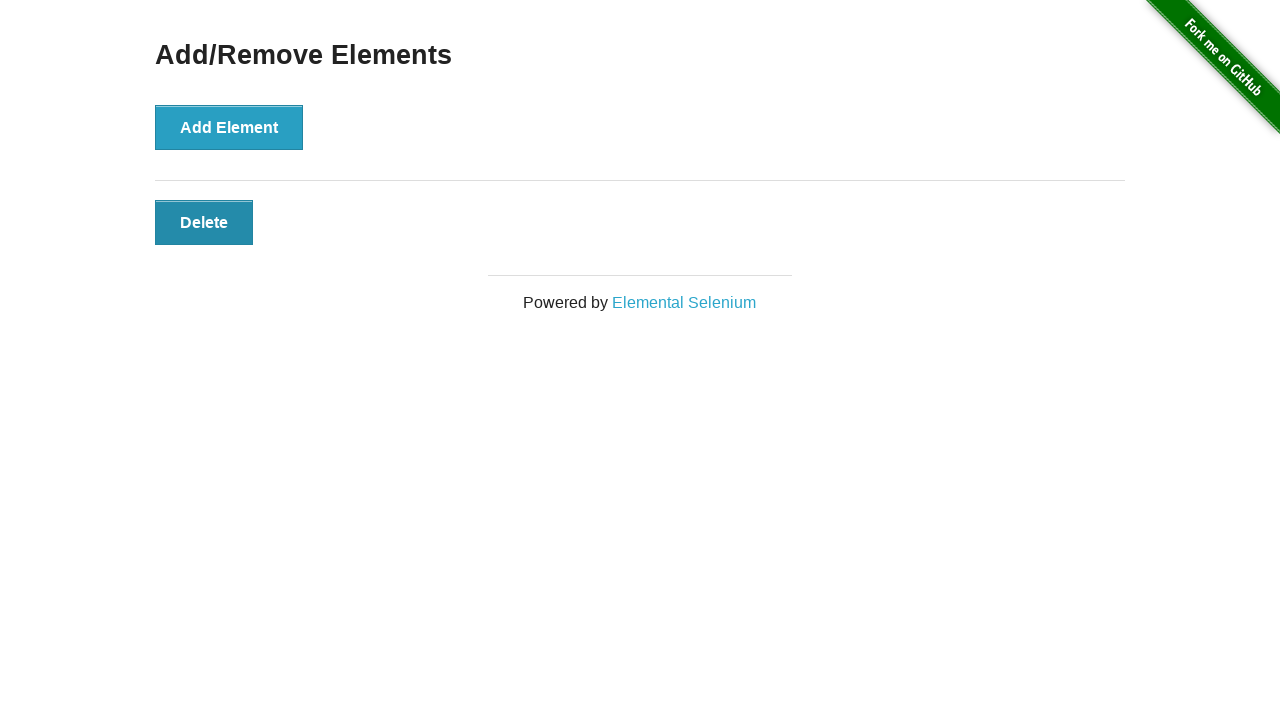

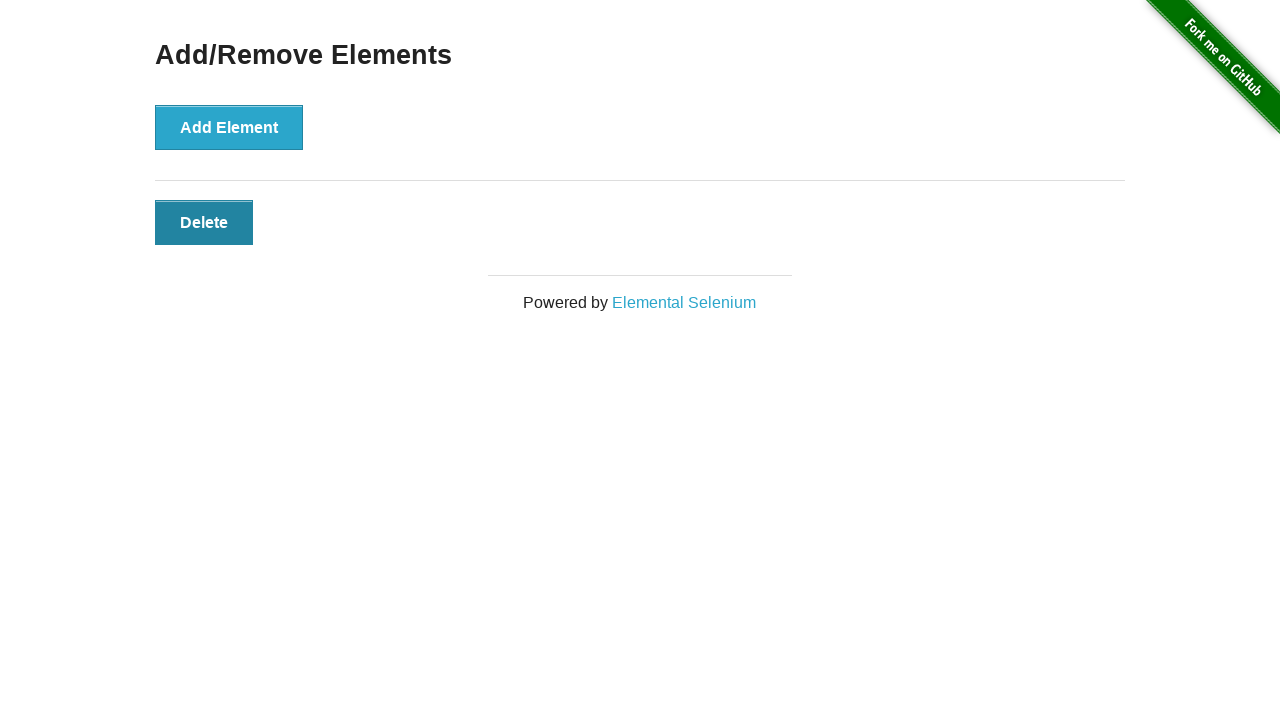